Navigates to Axis Bank website homepage and waits for it to load

Starting URL: https://www.axisbank.com/

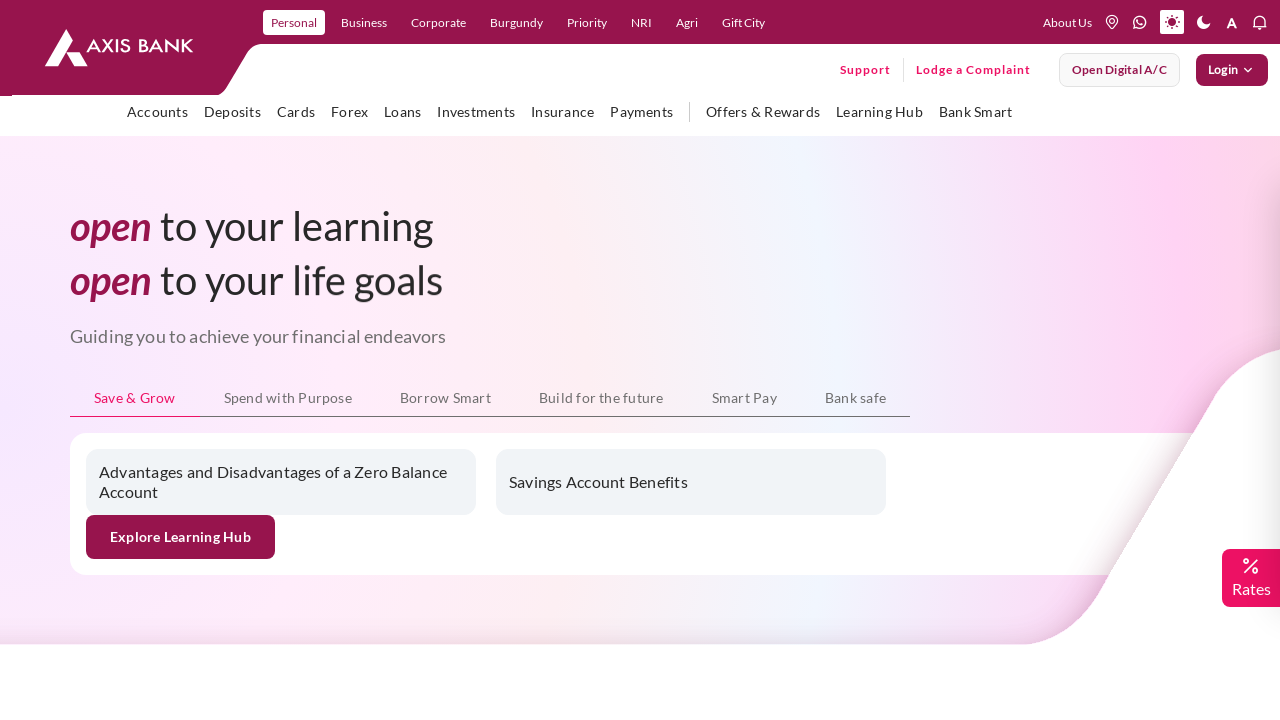

Waited 4 seconds for Axis Bank homepage to fully load
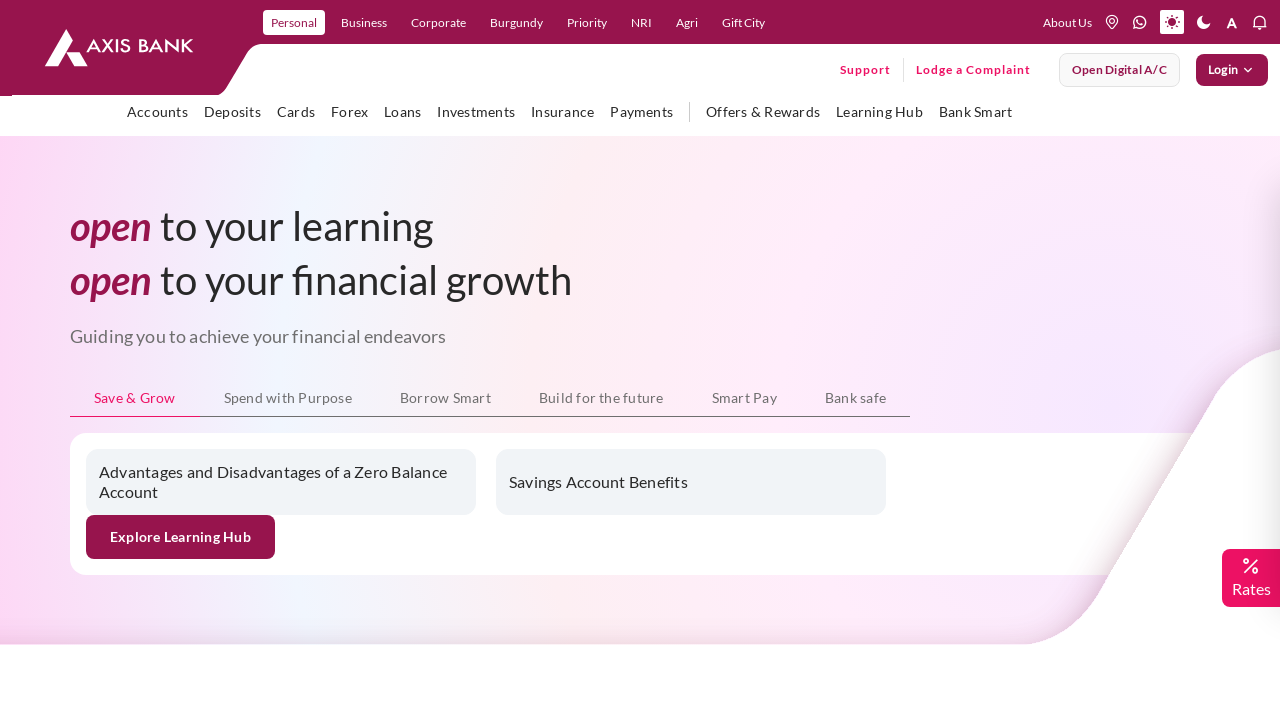

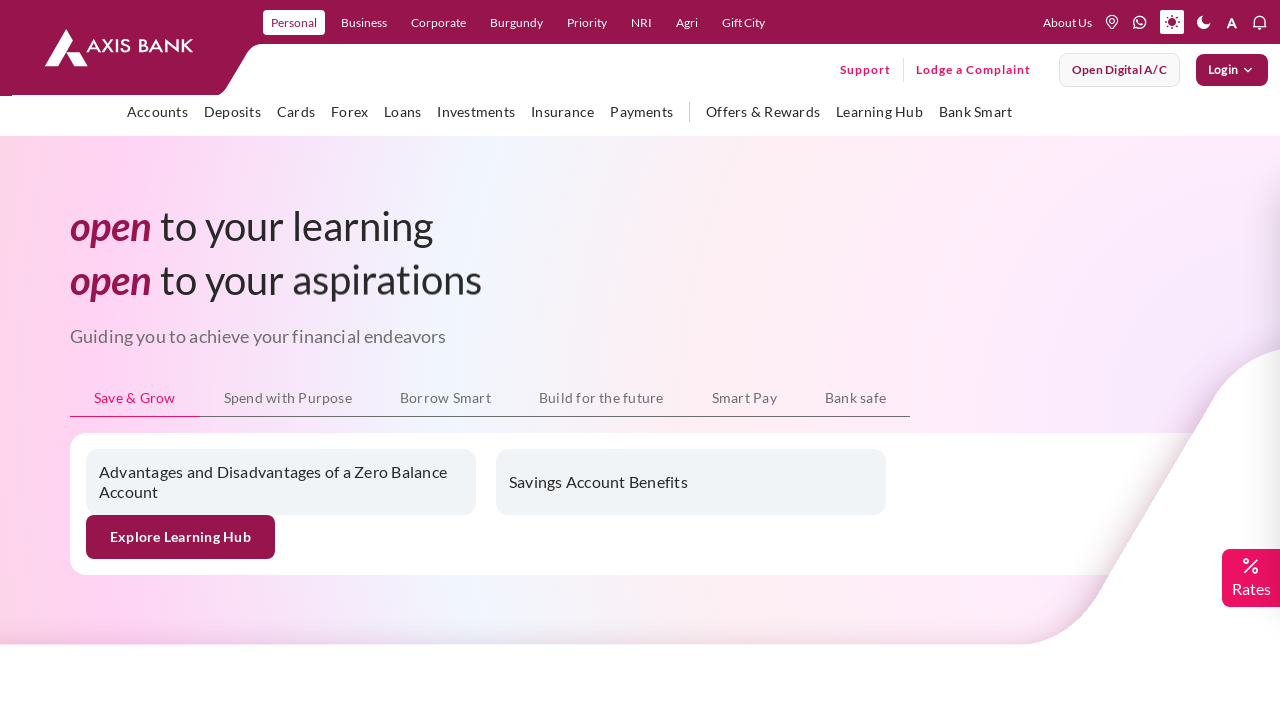